Opens the Obsqura Zone website and maximizes the browser window to verify the site loads successfully.

Starting URL: https://www.obsqurazone.com/

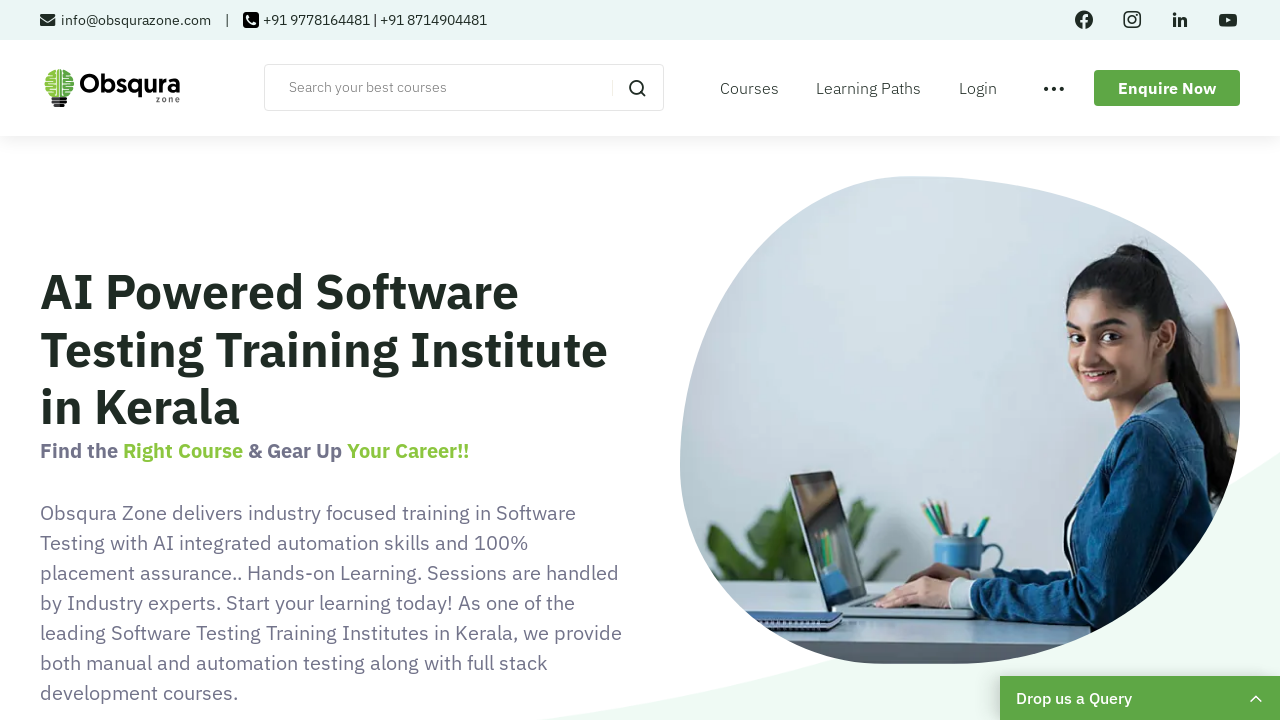

Set viewport size to 1920x1080 to maximize browser window
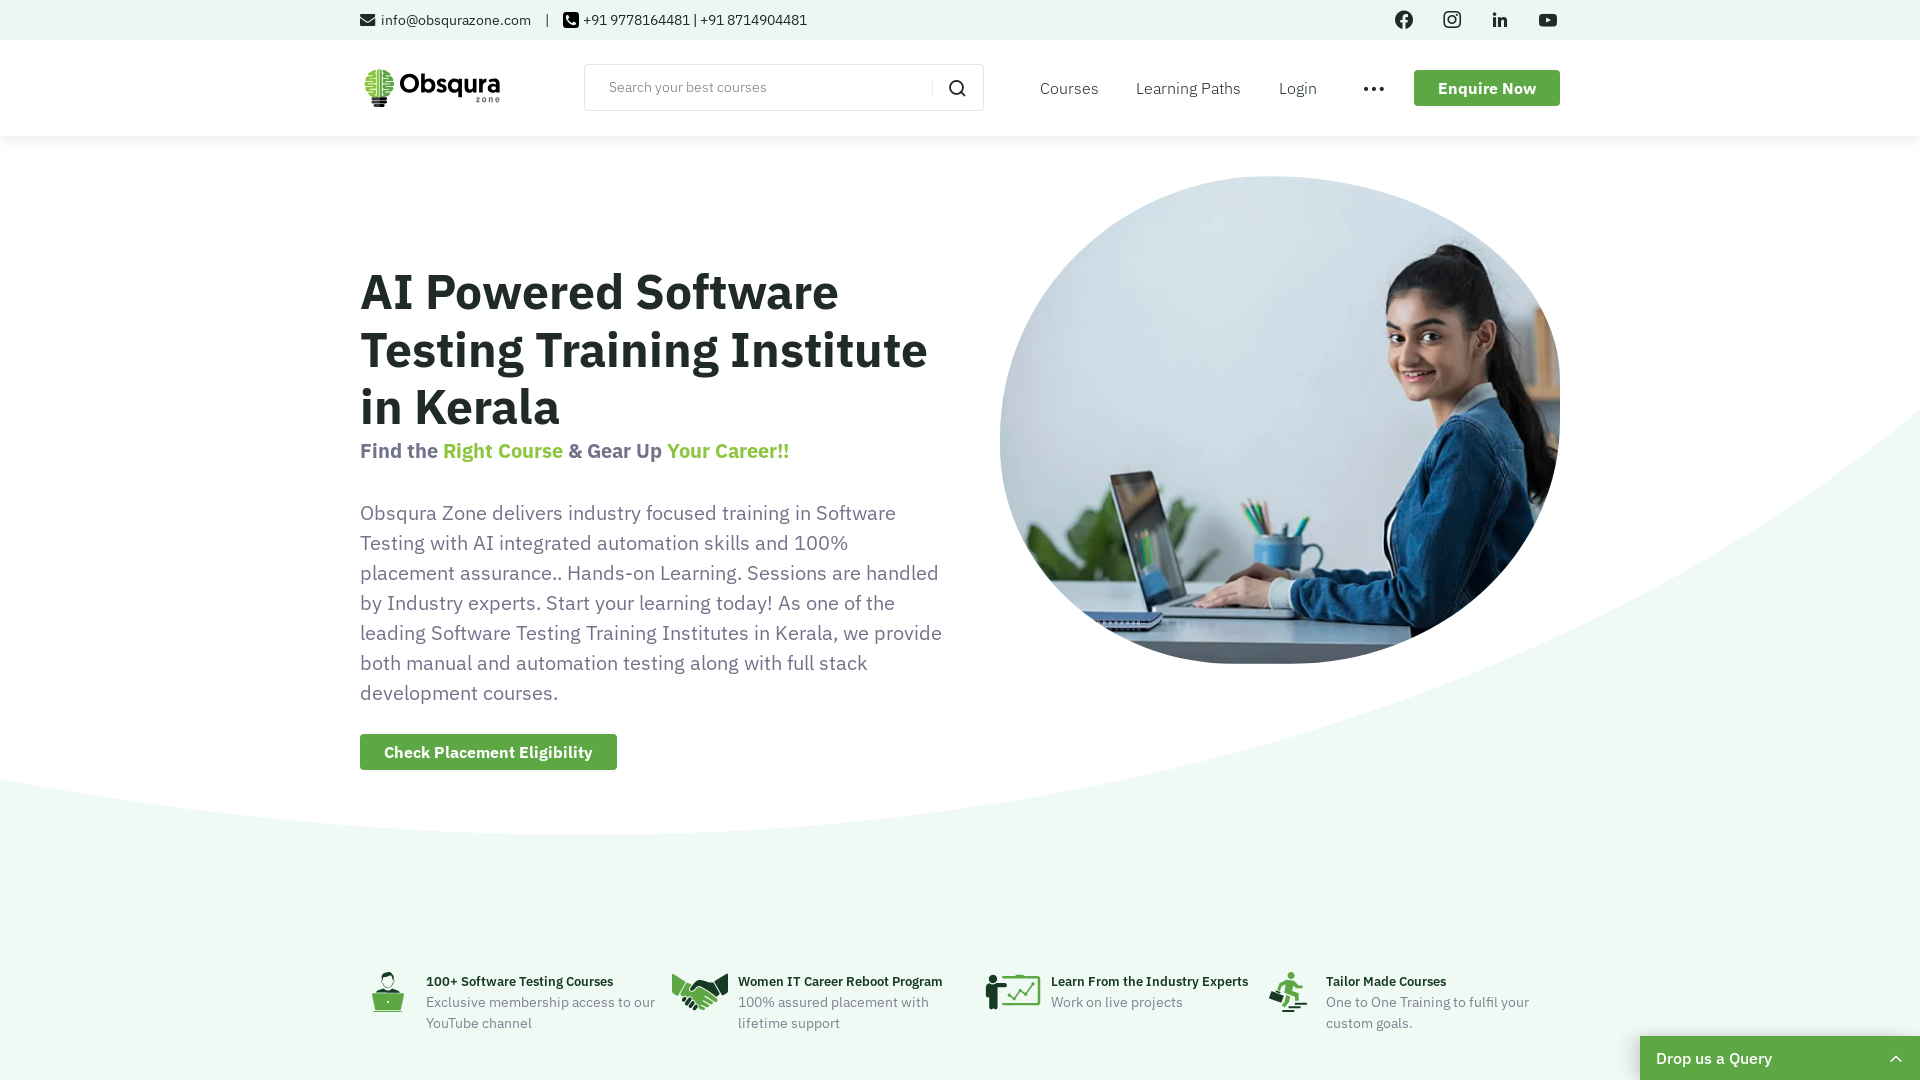

Obsqura Zone website loaded successfully and DOM is ready
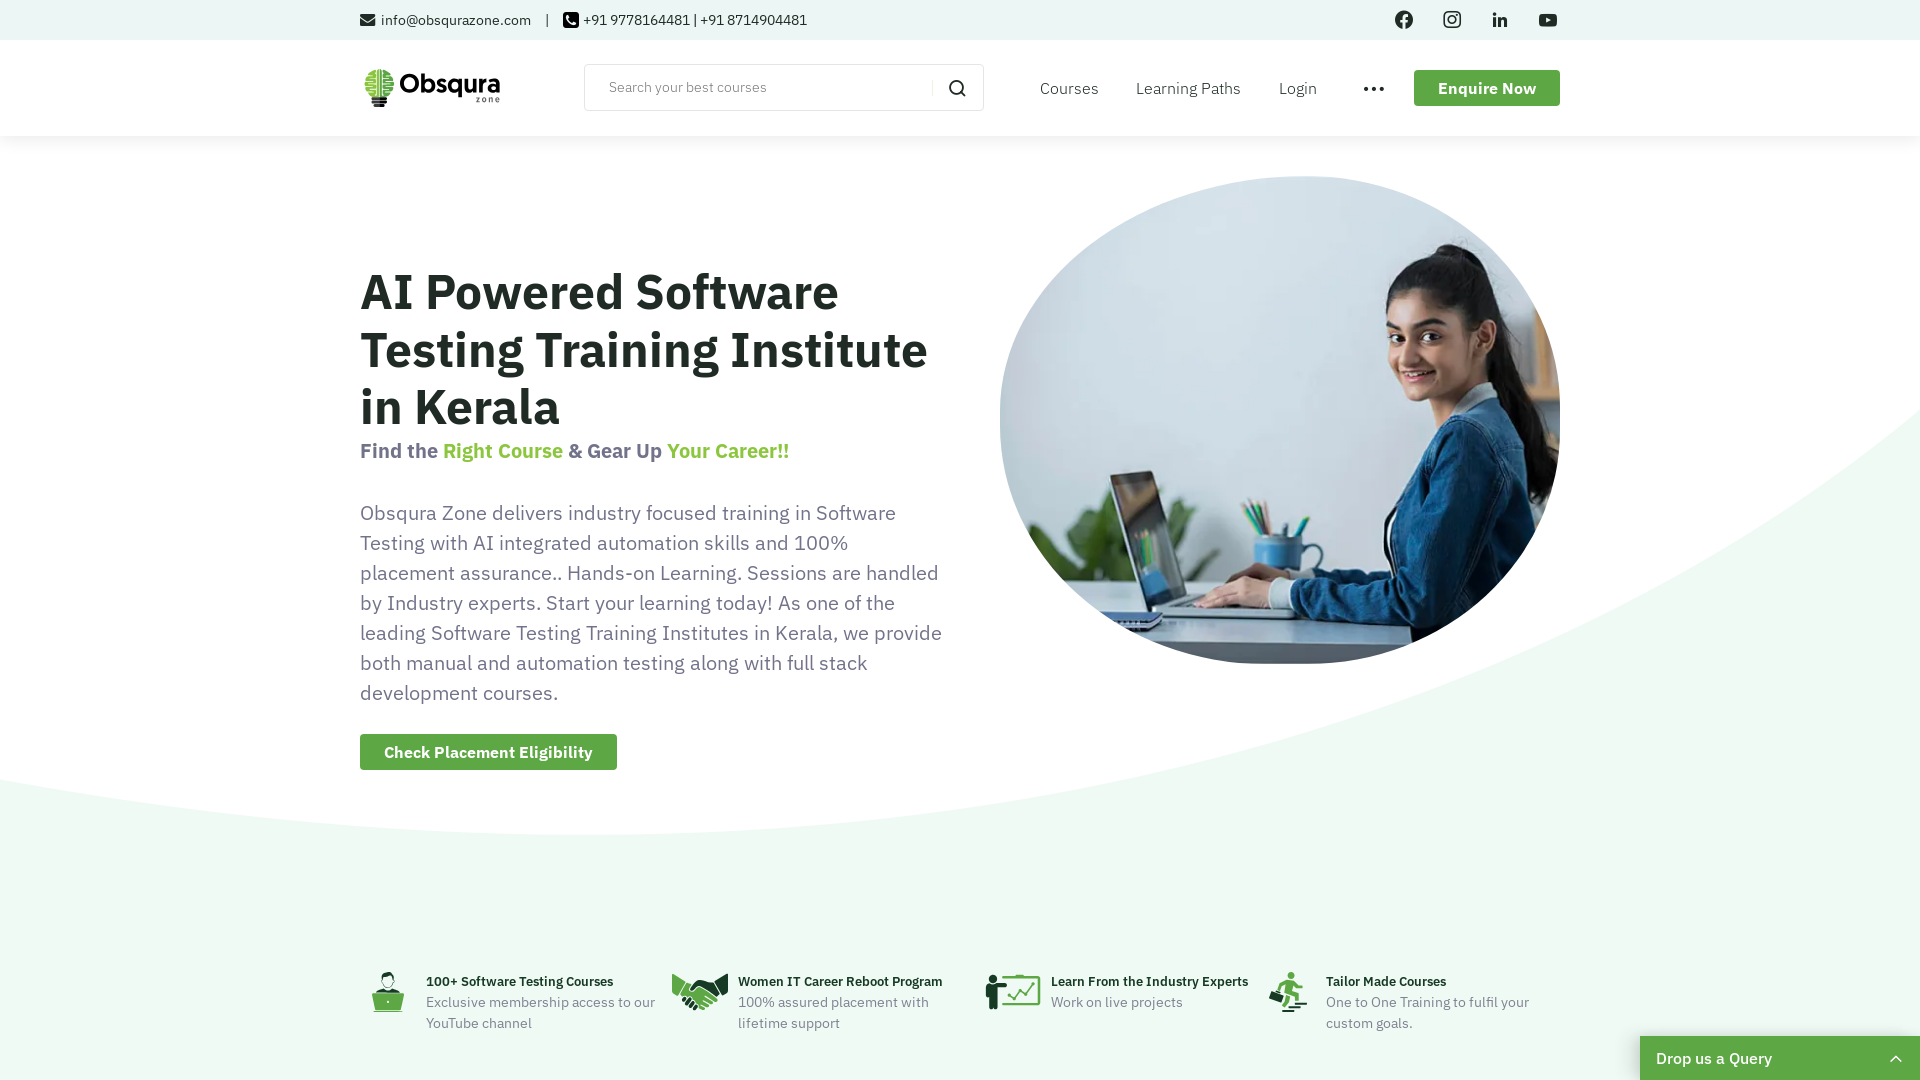

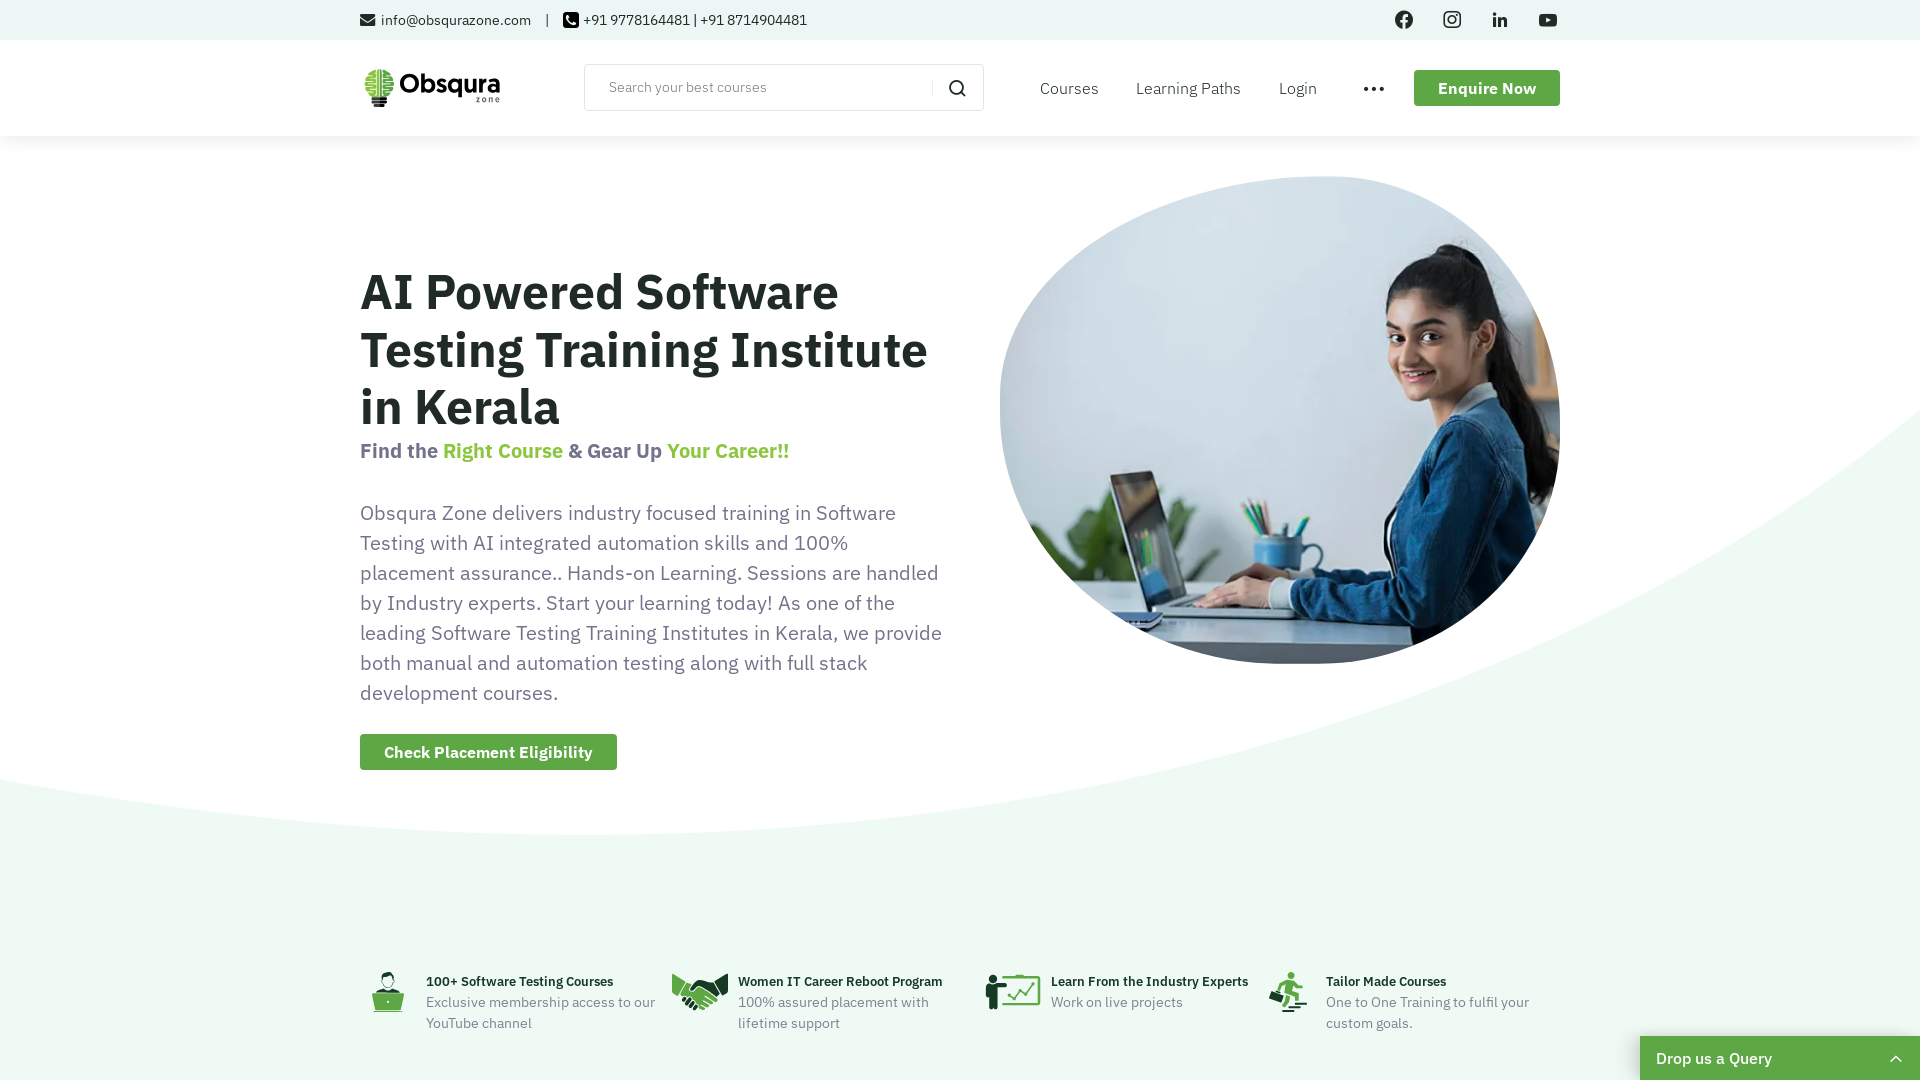